Tests the login form's error handling by submitting incorrect username and password credentials, then verifies the appropriate error message is displayed.

Starting URL: https://www.saucedemo.com

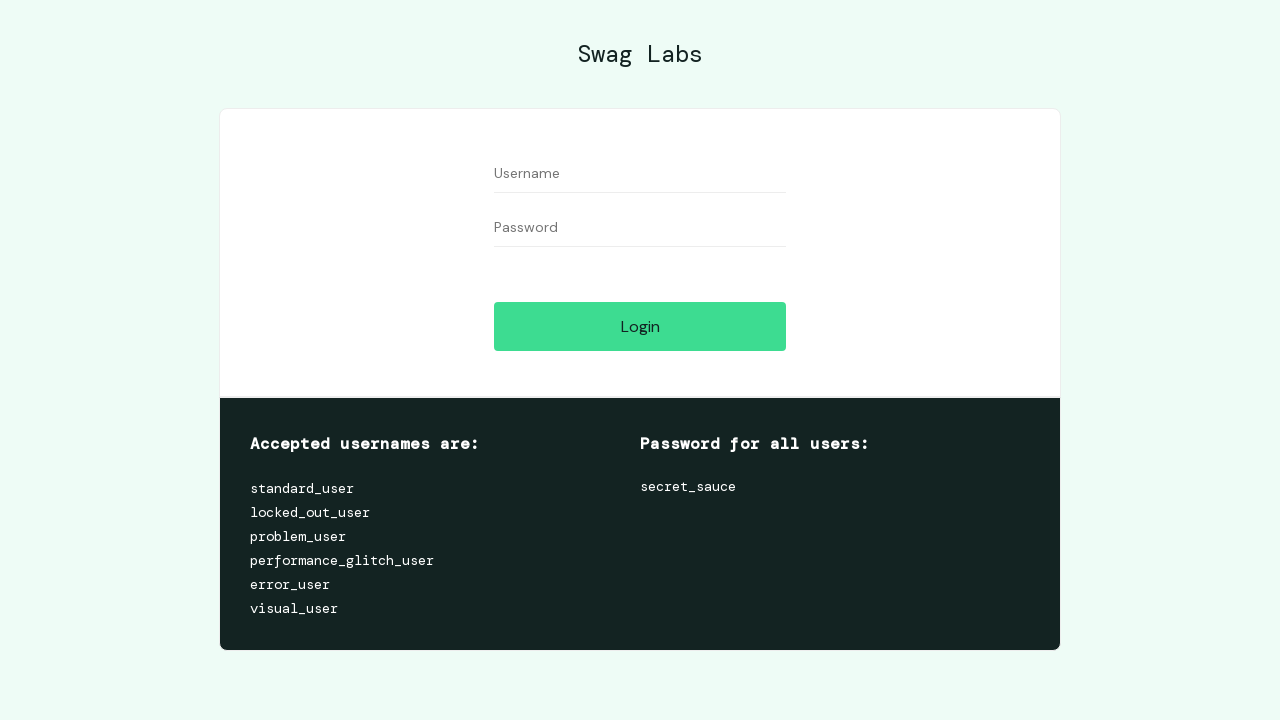

Filled username field with incorrect username 'locked_out_user_incorrect' on #user-name
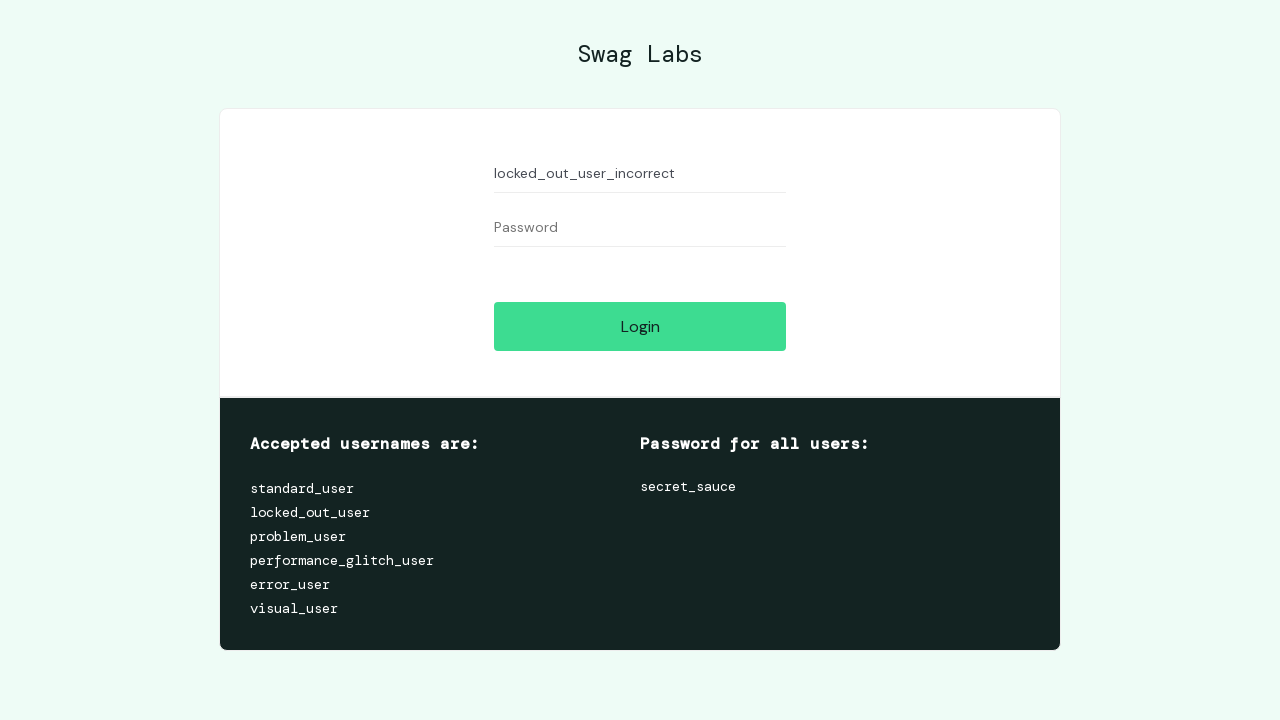

Filled password field with incorrect password 'secret_sauce_incorrectr' on #password
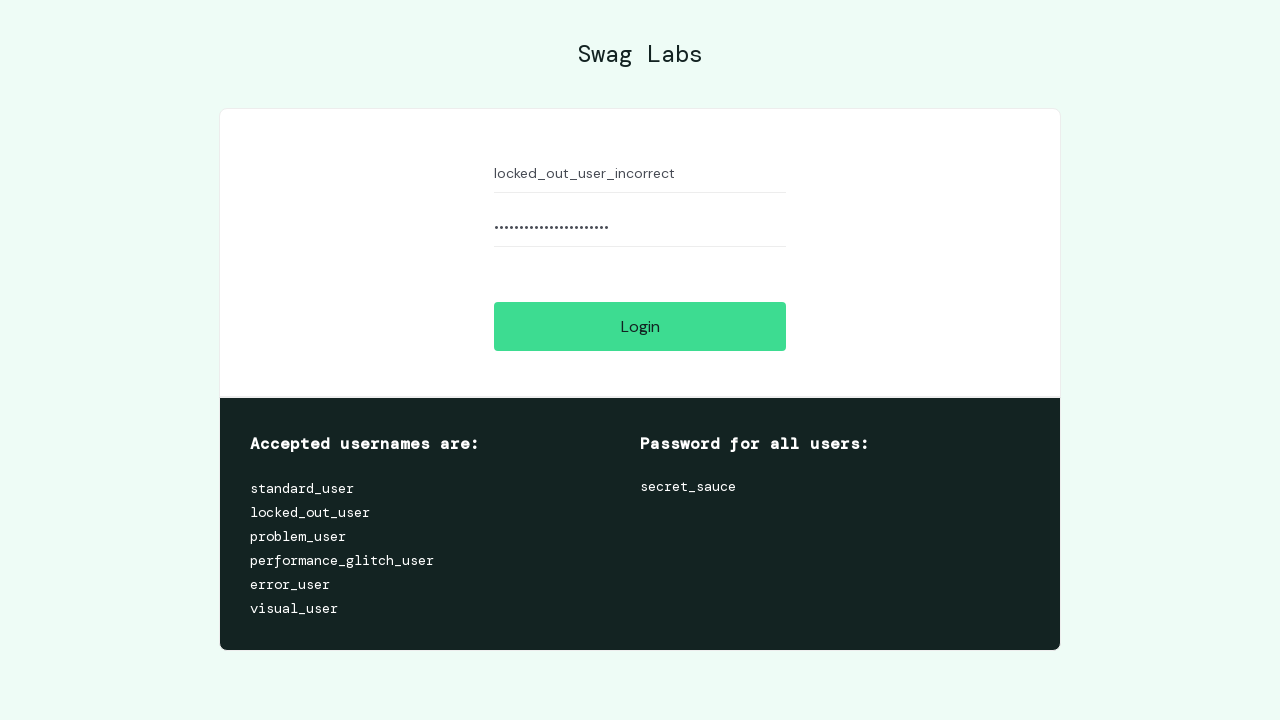

Clicked the login/submit button at (640, 326) on .submit-button.btn_action
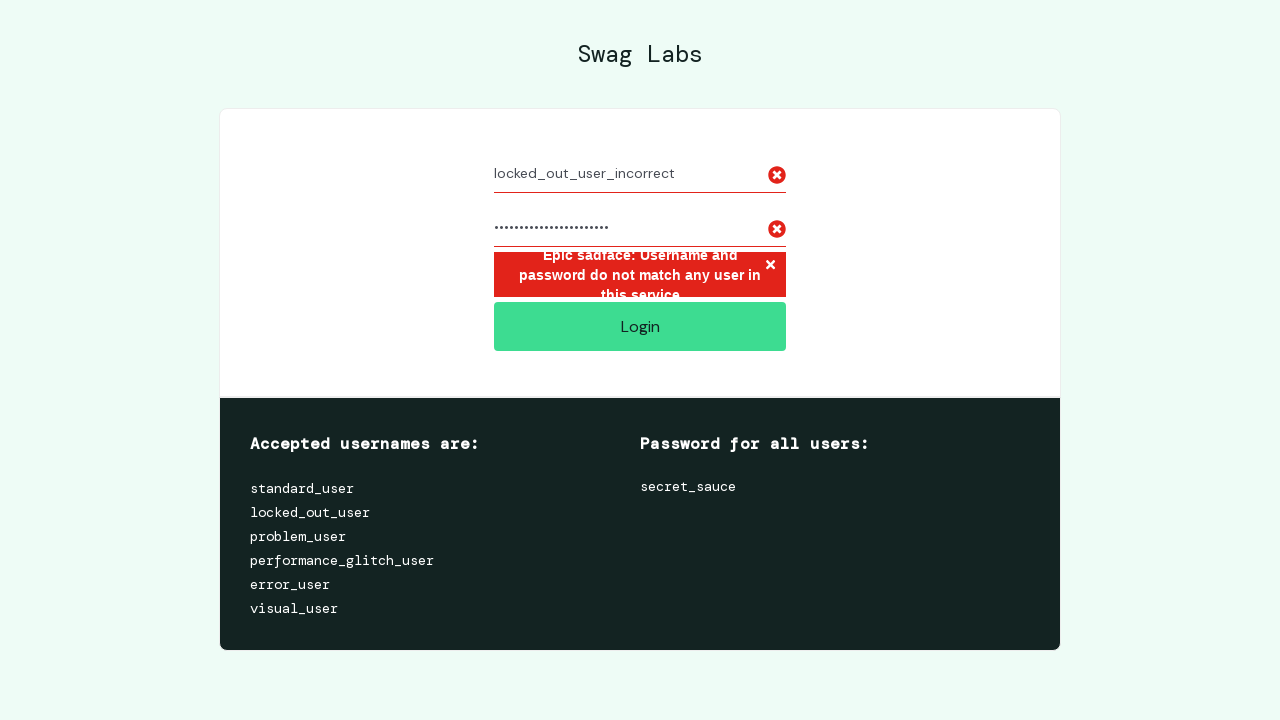

Error message container appeared on page
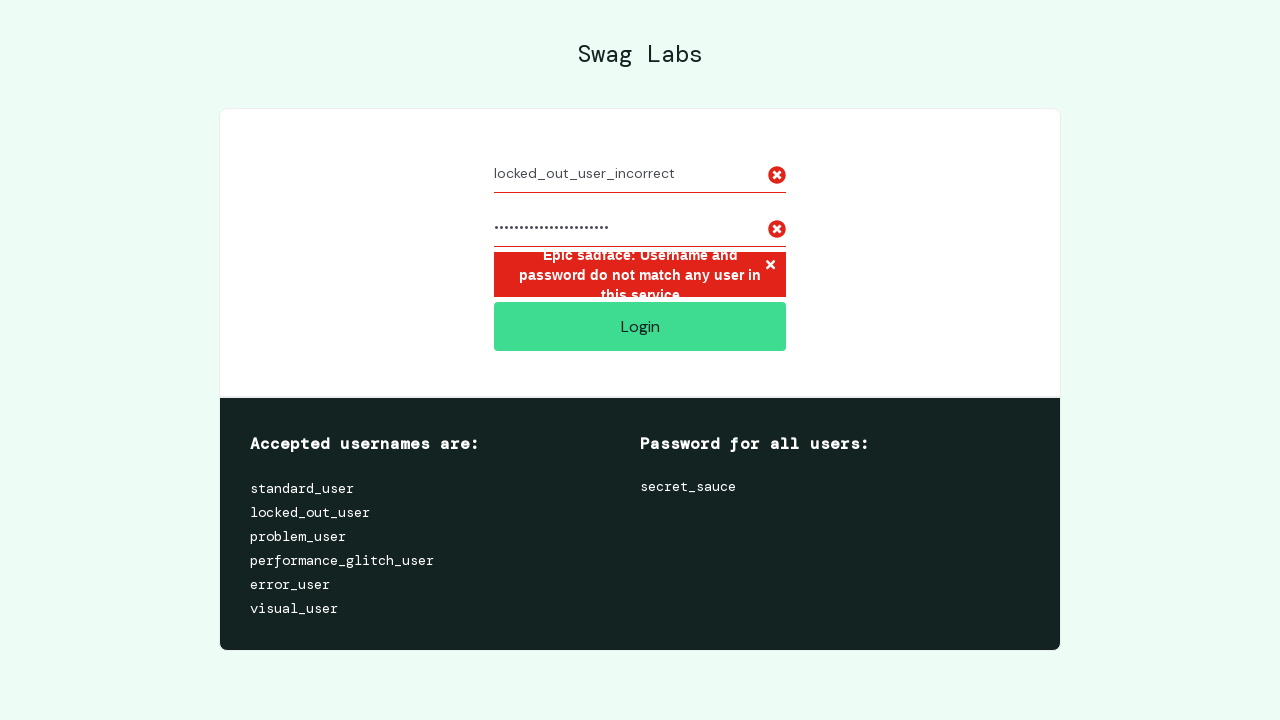

Verified error message contains expected text 'Epic sadface: Username and password do not match any user in this service'
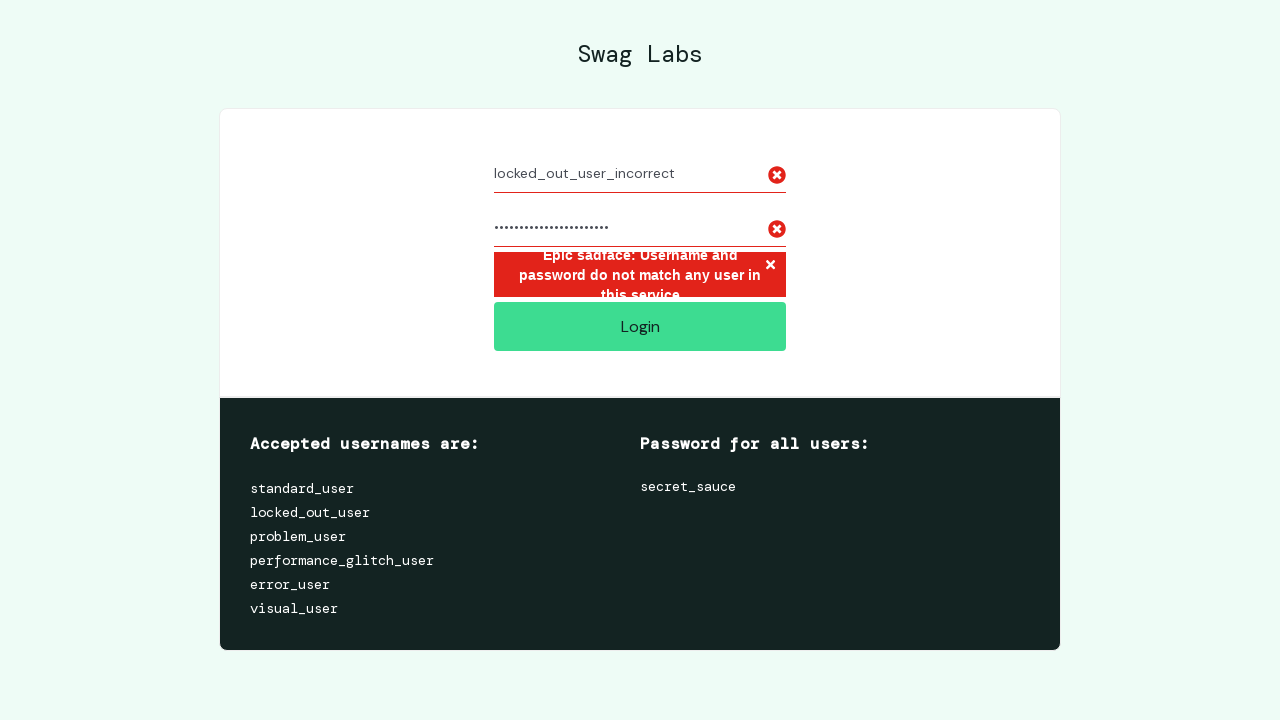

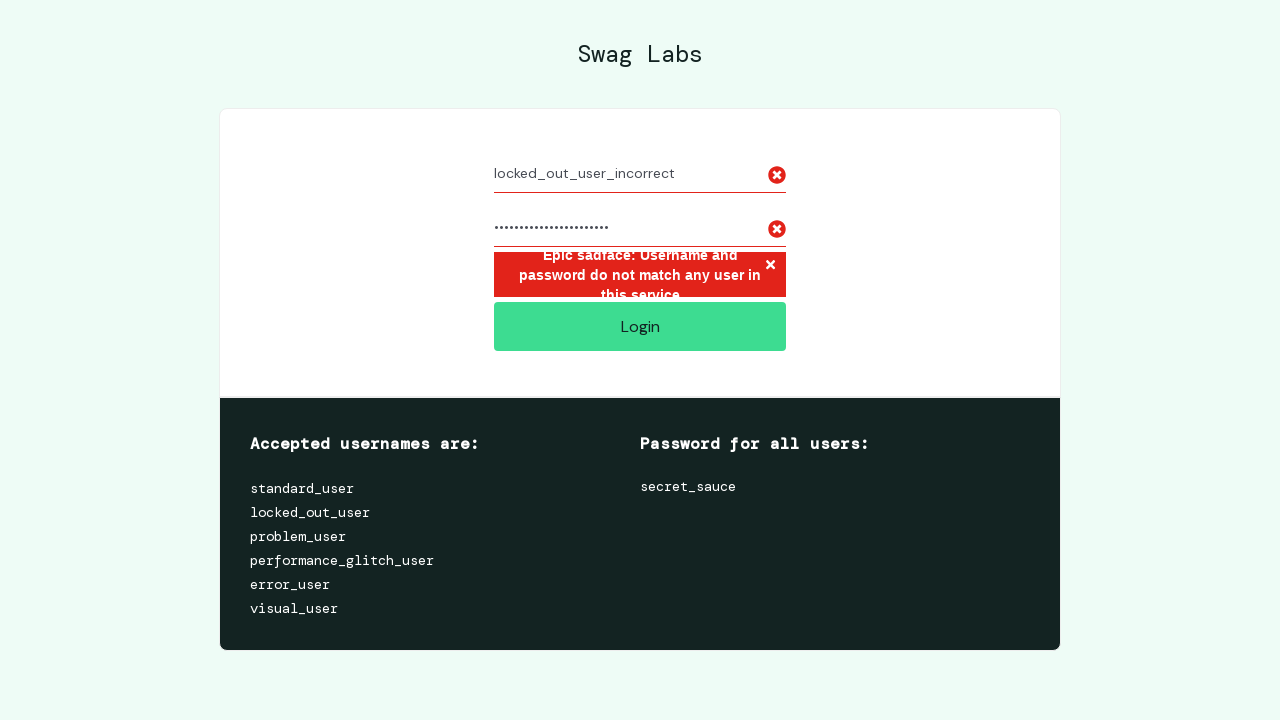